Tests checkbox functionality by first selecting all checkboxes on the page, then clicking the last 3 checkboxes again (which would uncheck them since they were already checked)

Starting URL: https://testautomationpractice.blogspot.com/

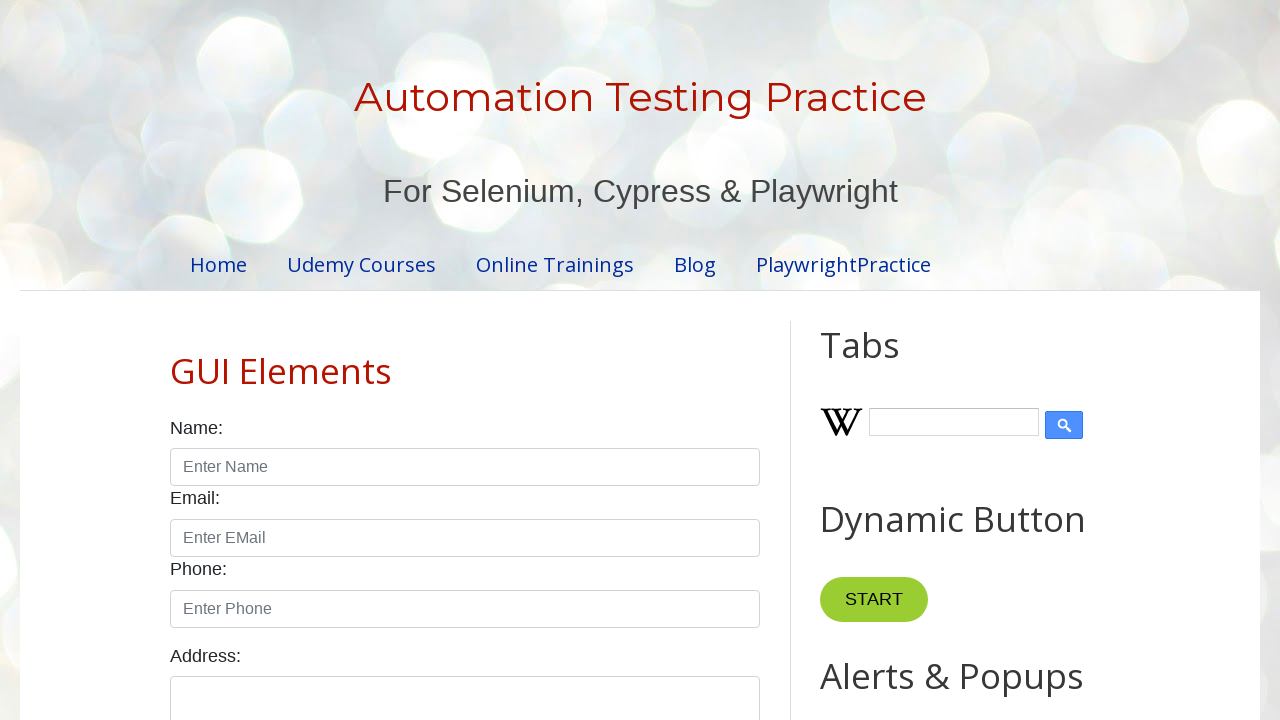

Located all checkboxes on the page with class 'form-check-input' and type 'checkbox'
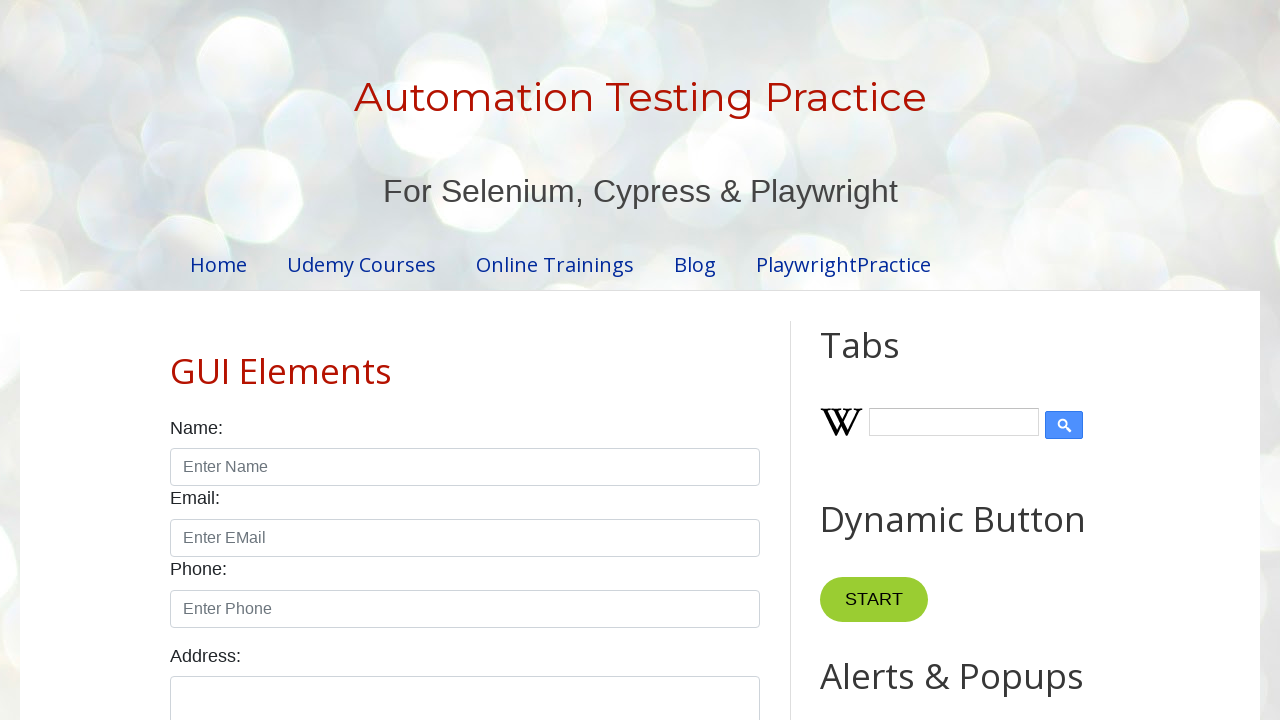

Clicked a checkbox to select it at (176, 360) on input.form-check-input[type='checkbox'] >> nth=0
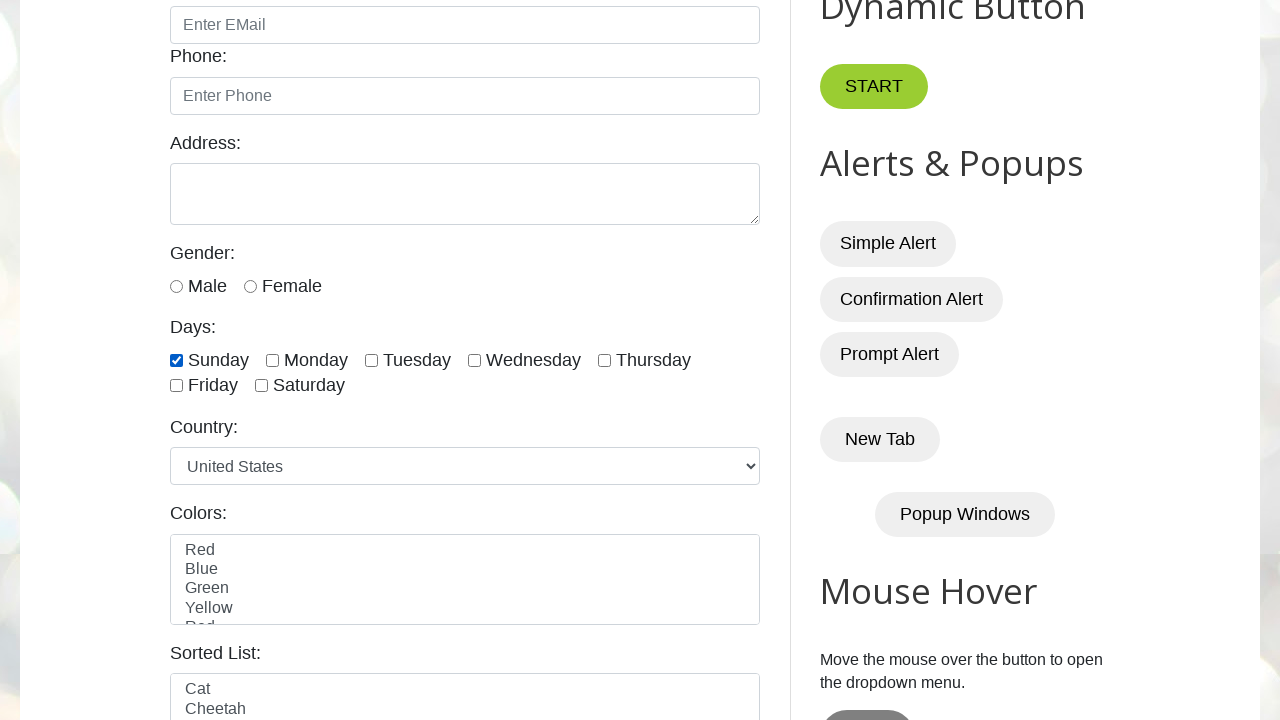

Clicked a checkbox to select it at (272, 360) on input.form-check-input[type='checkbox'] >> nth=1
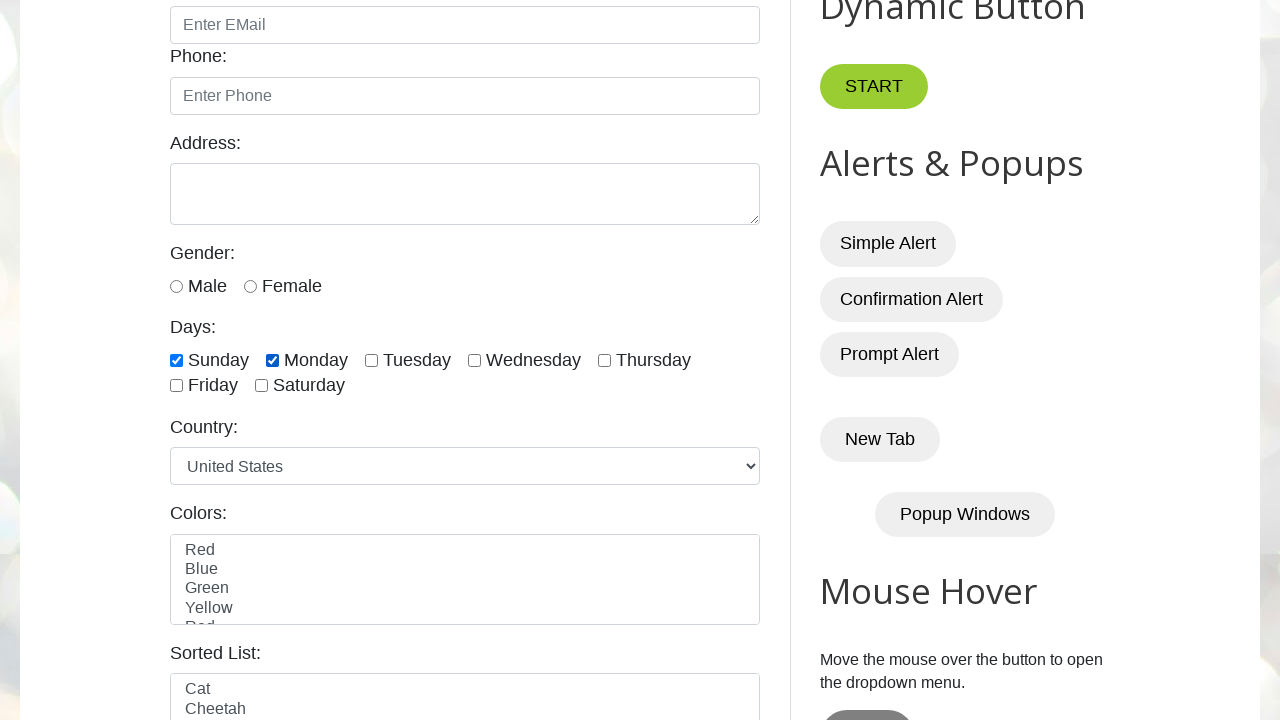

Clicked a checkbox to select it at (372, 360) on input.form-check-input[type='checkbox'] >> nth=2
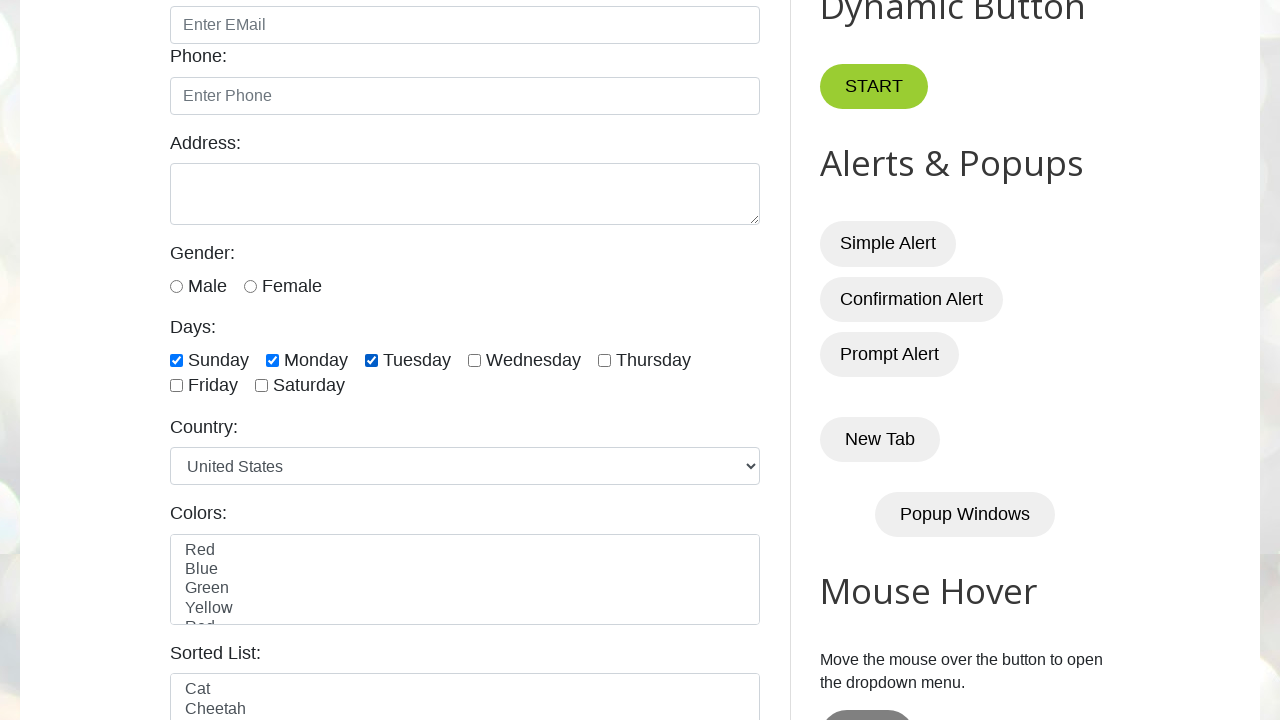

Clicked a checkbox to select it at (474, 360) on input.form-check-input[type='checkbox'] >> nth=3
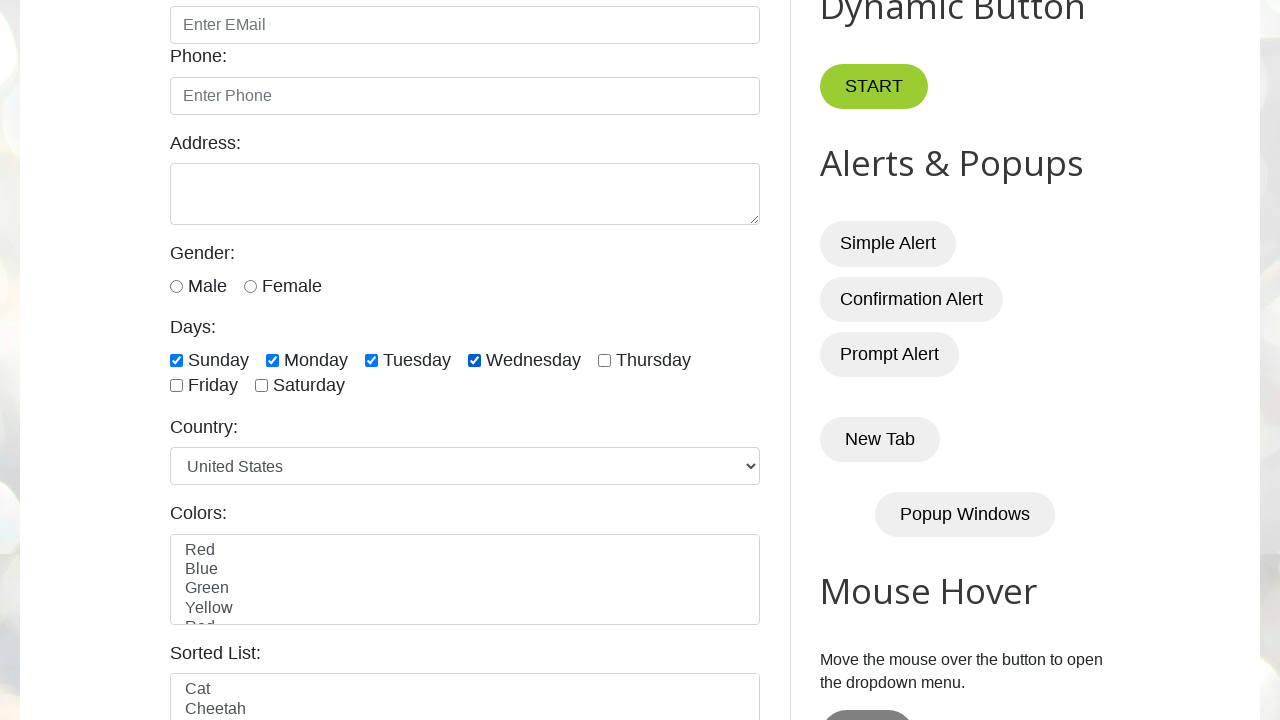

Clicked a checkbox to select it at (604, 360) on input.form-check-input[type='checkbox'] >> nth=4
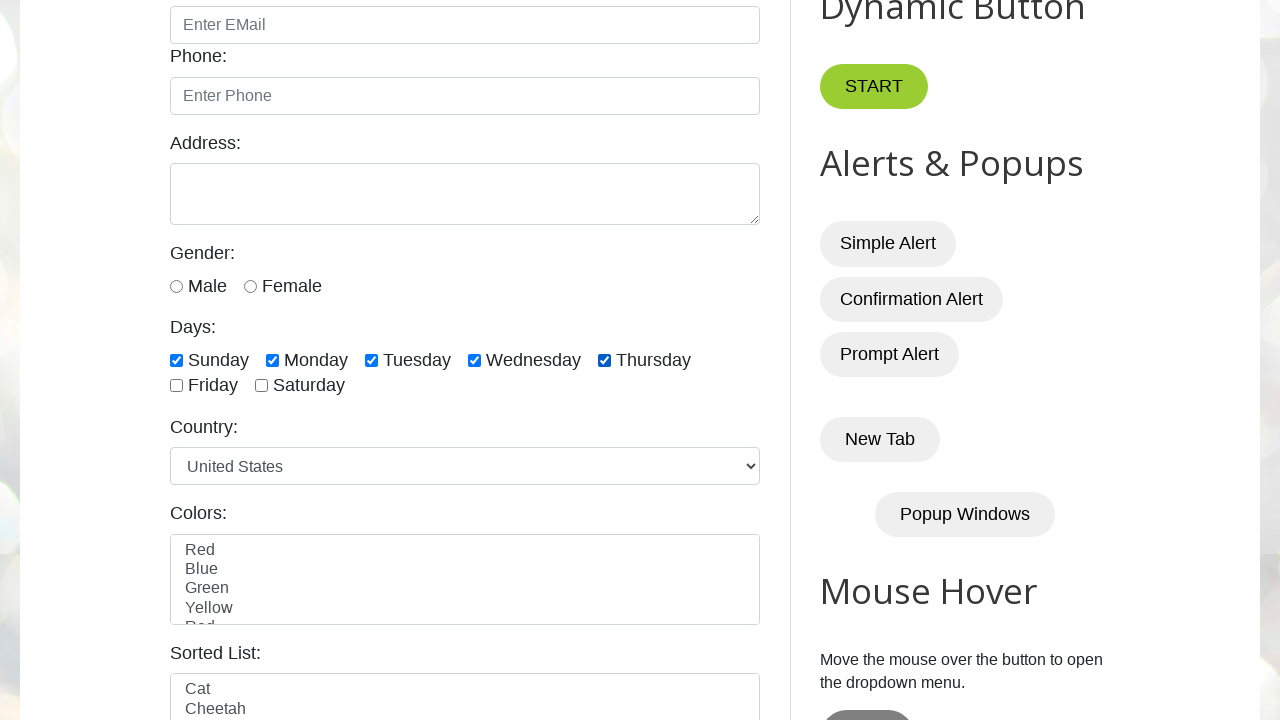

Clicked a checkbox to select it at (176, 386) on input.form-check-input[type='checkbox'] >> nth=5
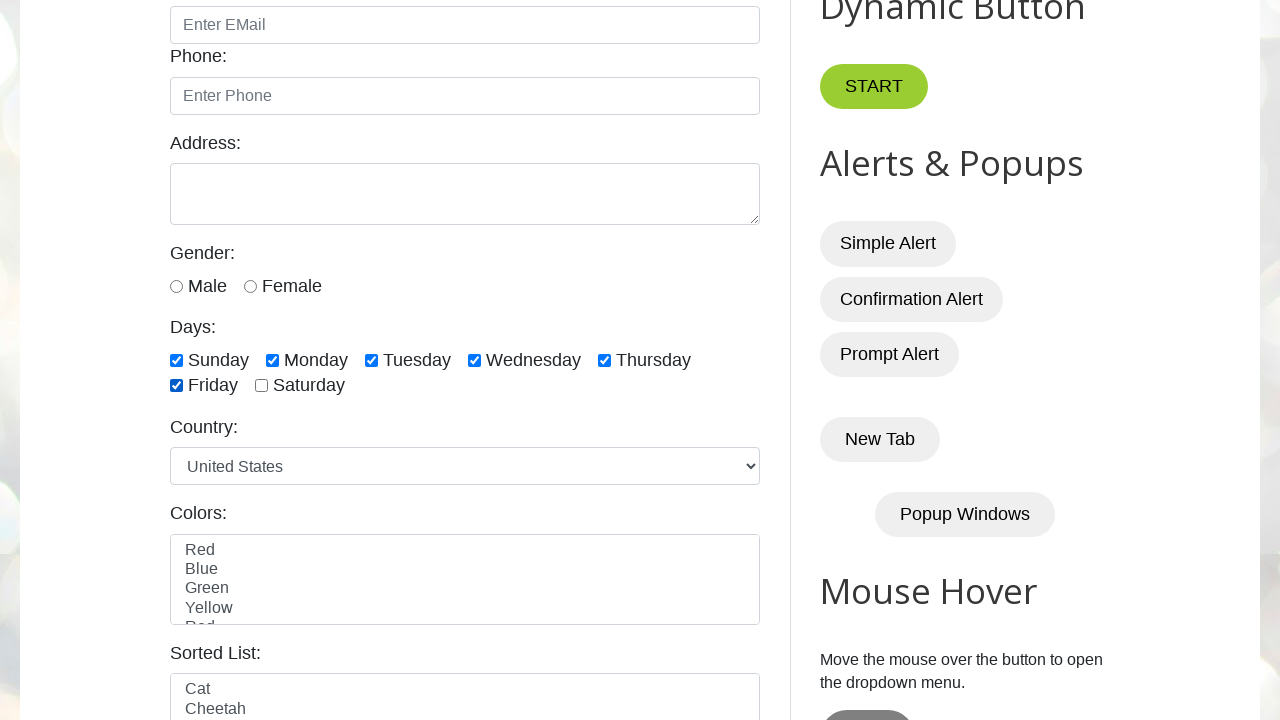

Clicked a checkbox to select it at (262, 386) on input.form-check-input[type='checkbox'] >> nth=6
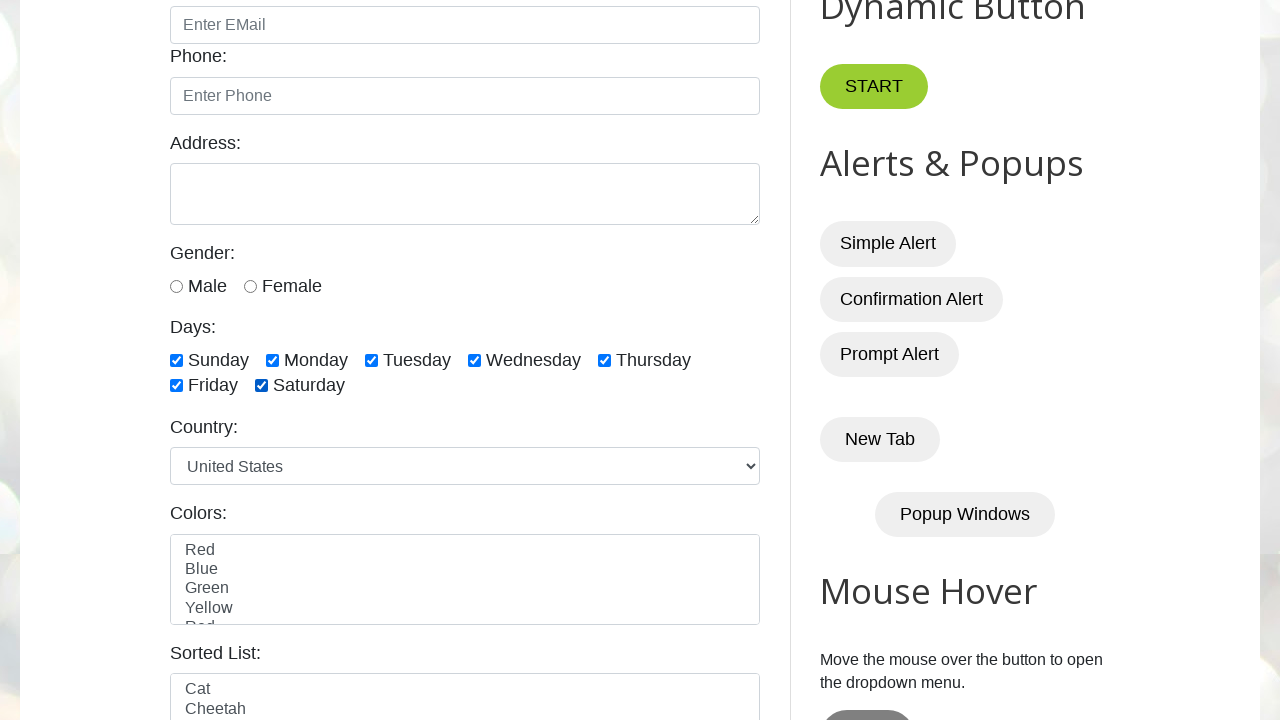

Clicked checkbox at index 4 again to uncheck it at (604, 360) on input.form-check-input[type='checkbox'] >> nth=4
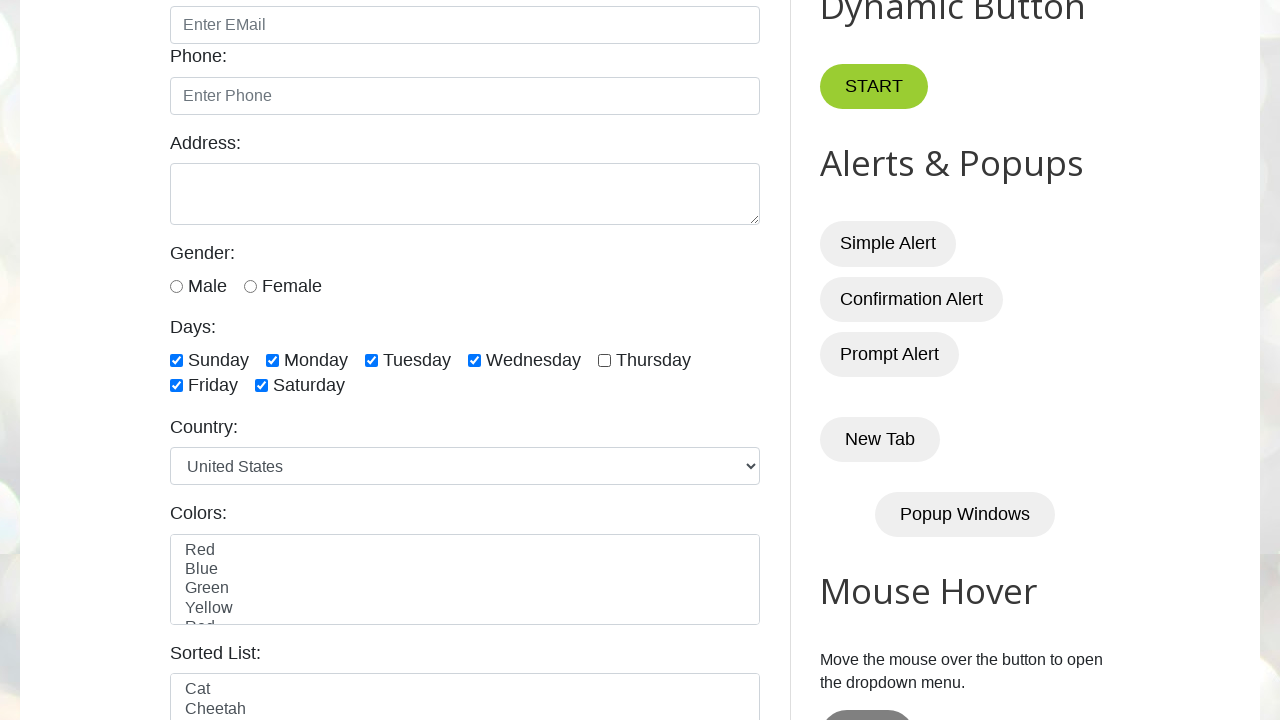

Clicked checkbox at index 5 again to uncheck it at (176, 386) on input.form-check-input[type='checkbox'] >> nth=5
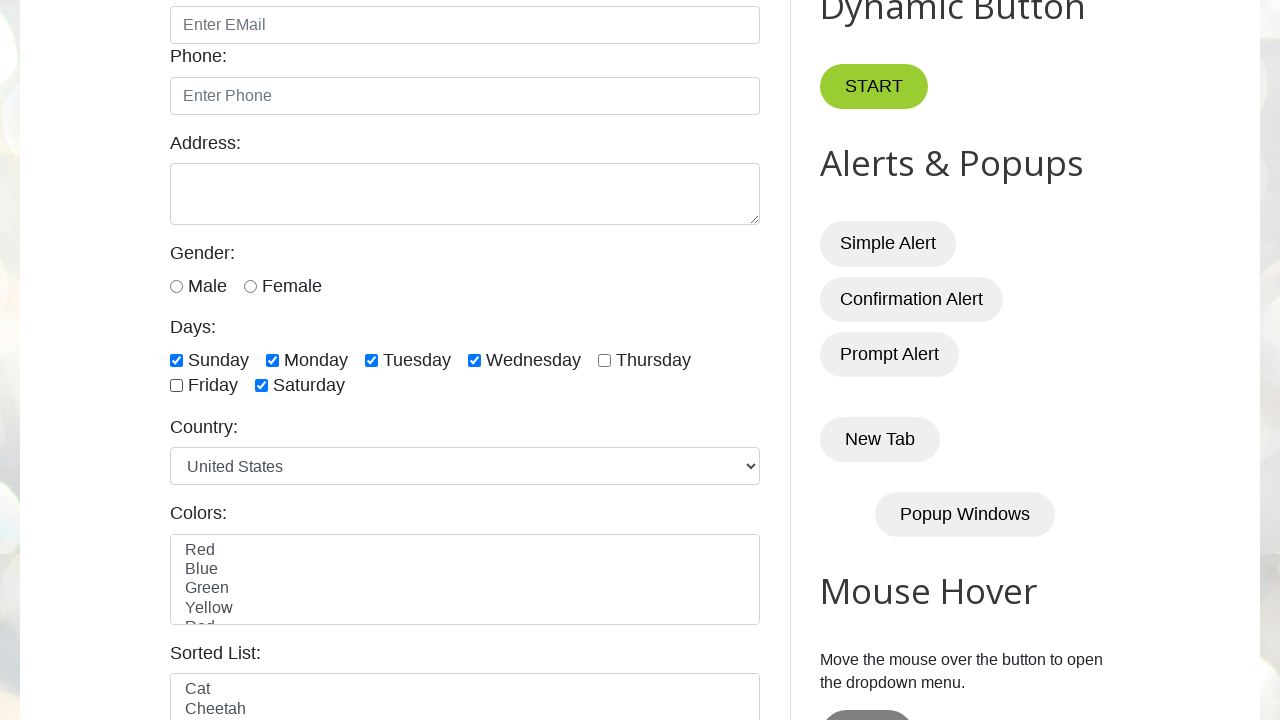

Clicked checkbox at index 6 again to uncheck it at (262, 386) on input.form-check-input[type='checkbox'] >> nth=6
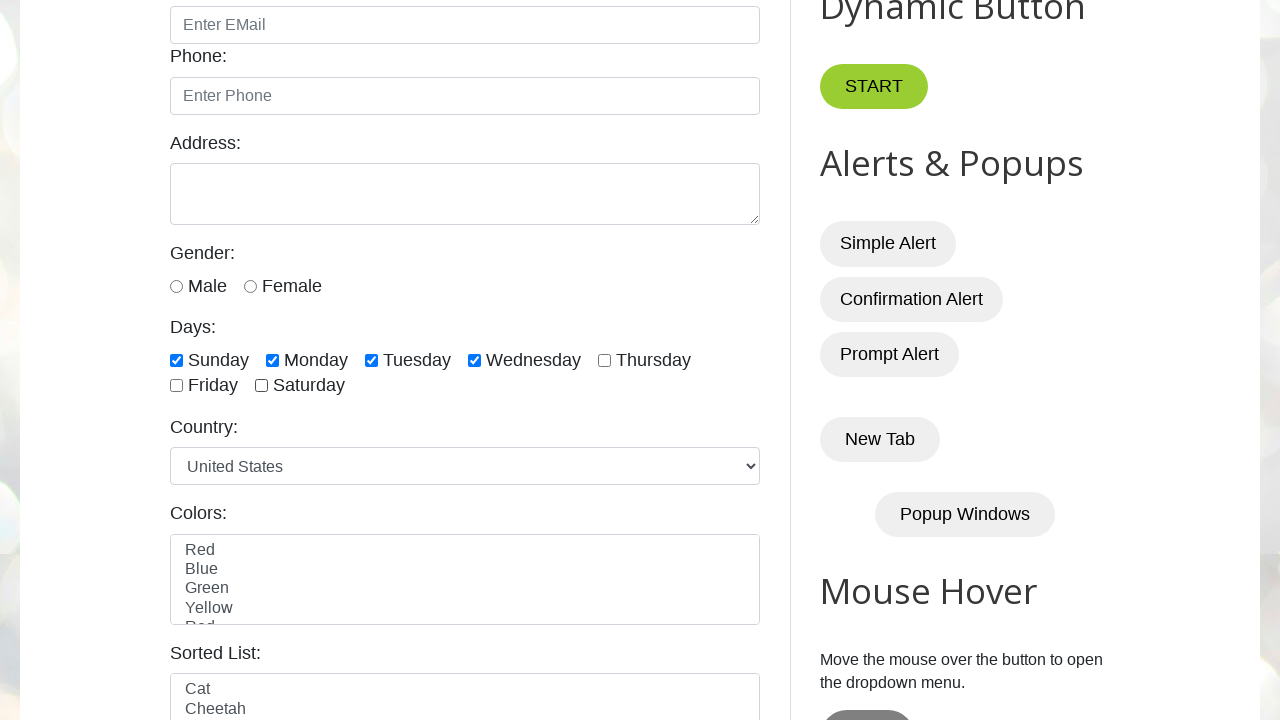

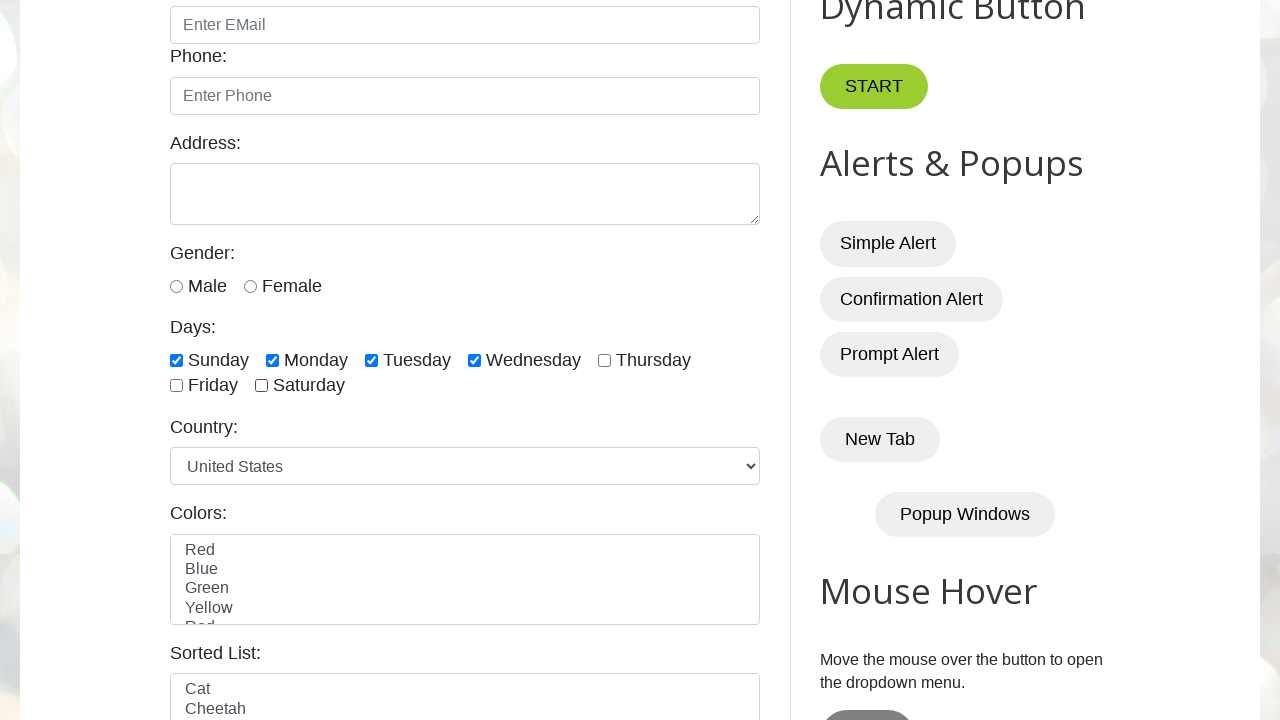